Tests jQuery UI datepicker functionality by selecting a specific date (March 2, 2026) from the calendar widget

Starting URL: https://jqueryui.com/datepicker/

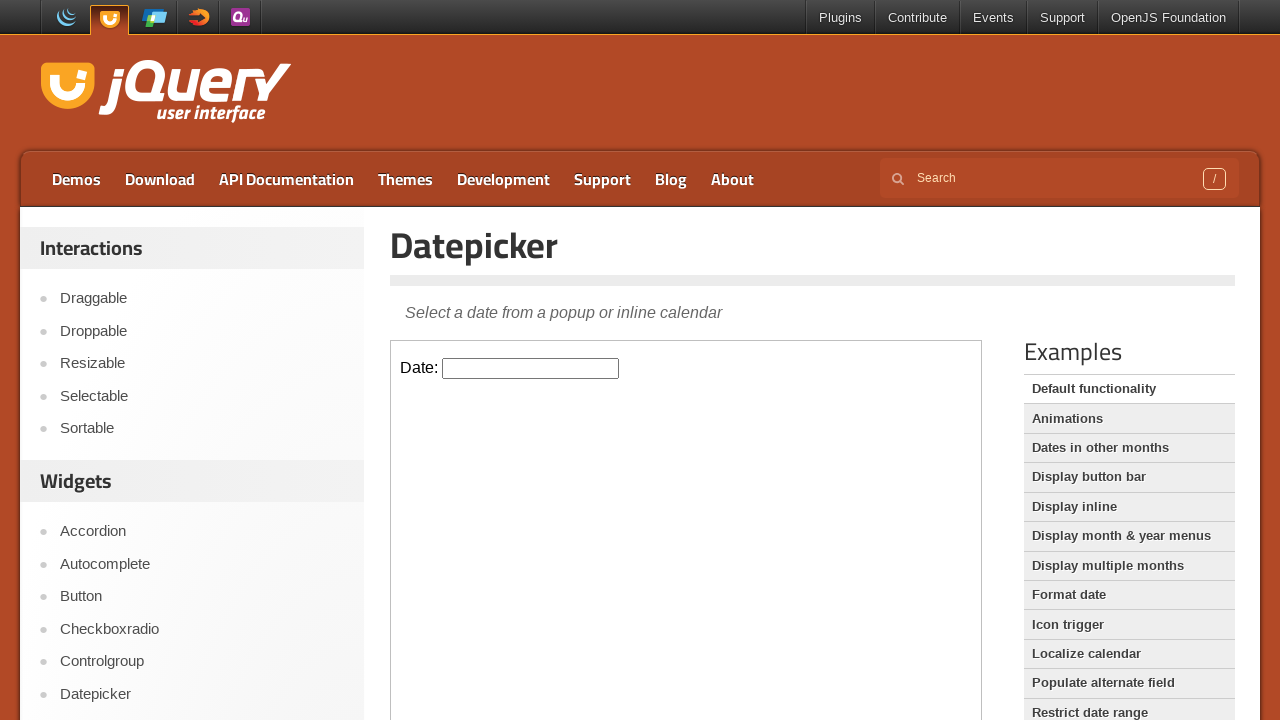

Located the iframe containing the datepicker
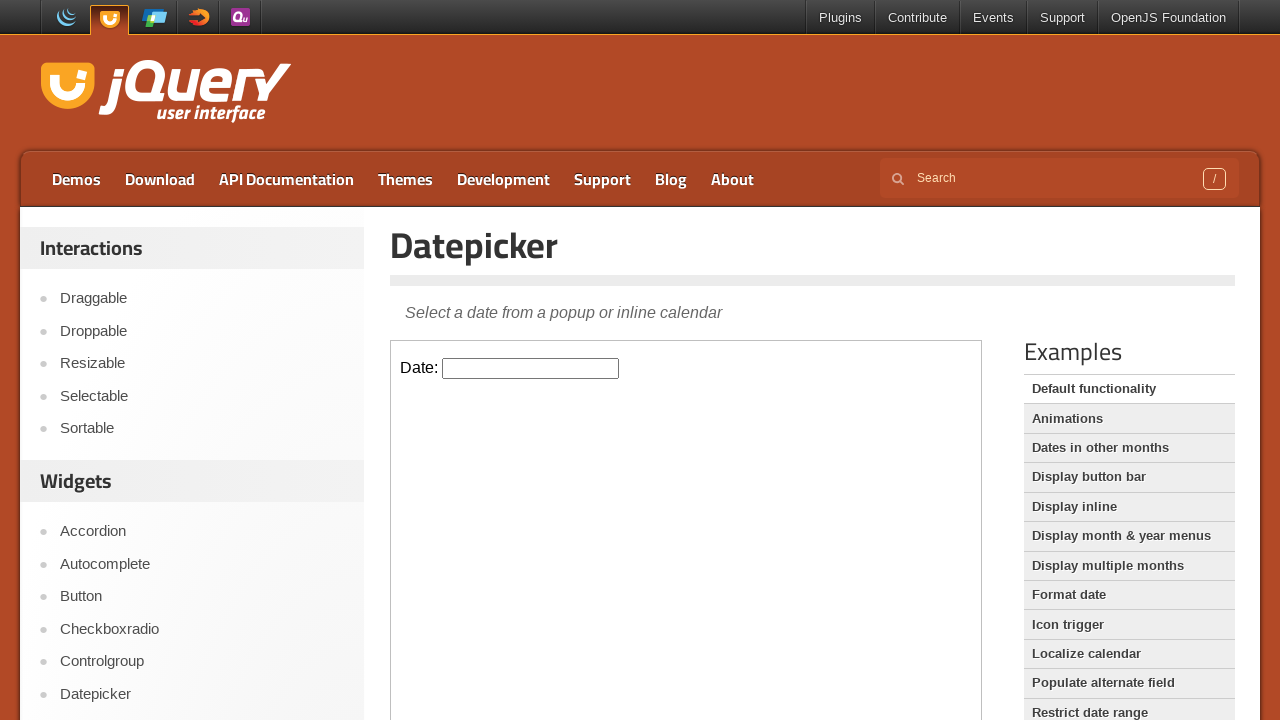

Waited 2000ms for datepicker to load
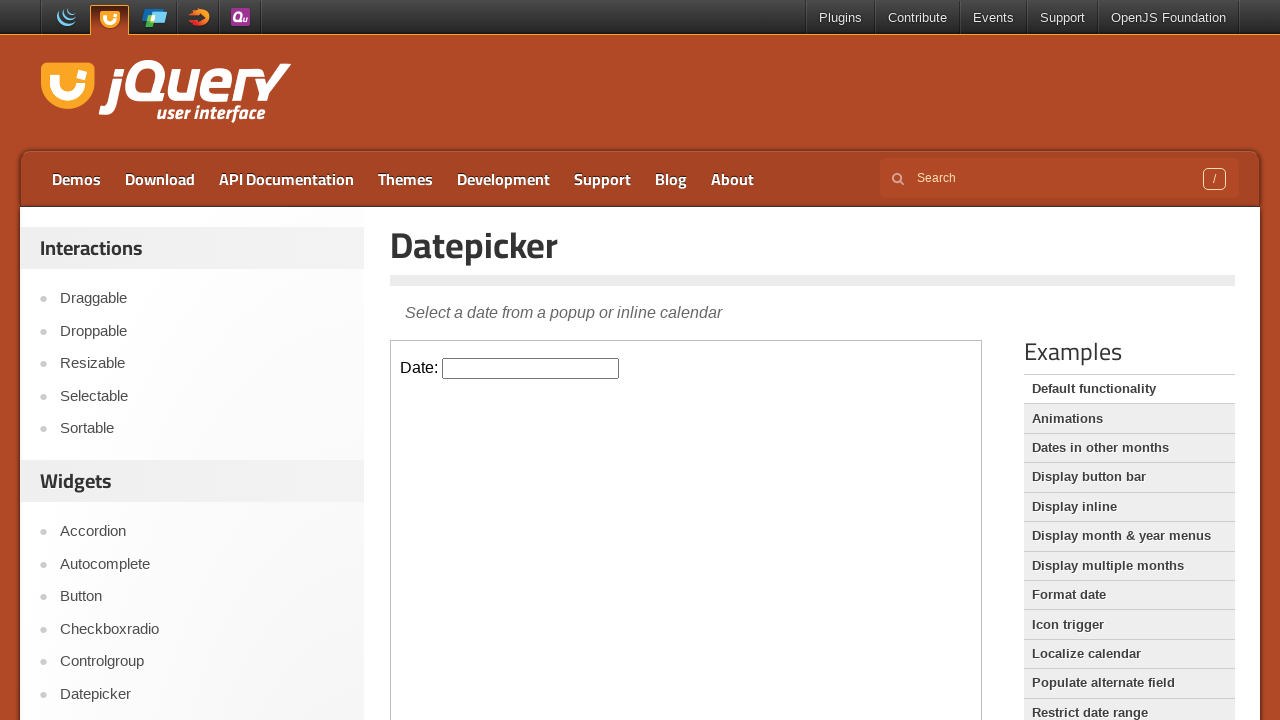

Clicked on the datepicker input field to open the calendar at (531, 368) on iframe >> nth=0 >> internal:control=enter-frame >> #datepicker
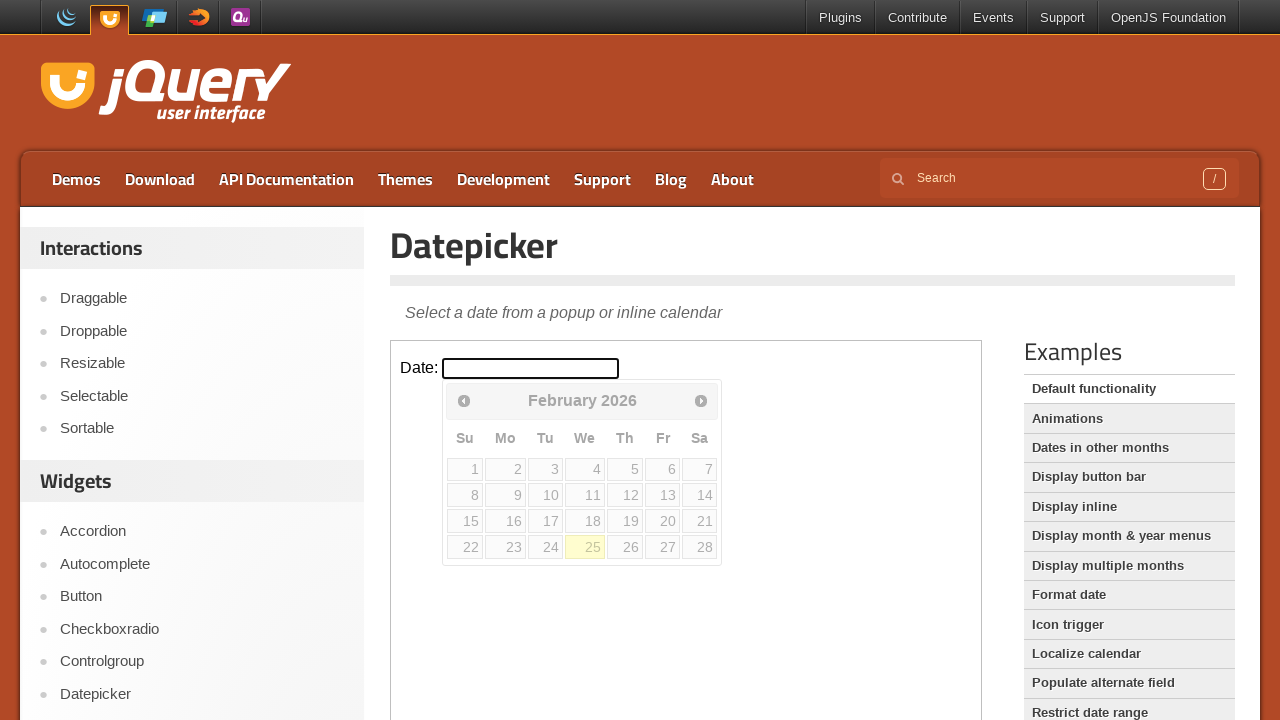

Retrieved current month: February
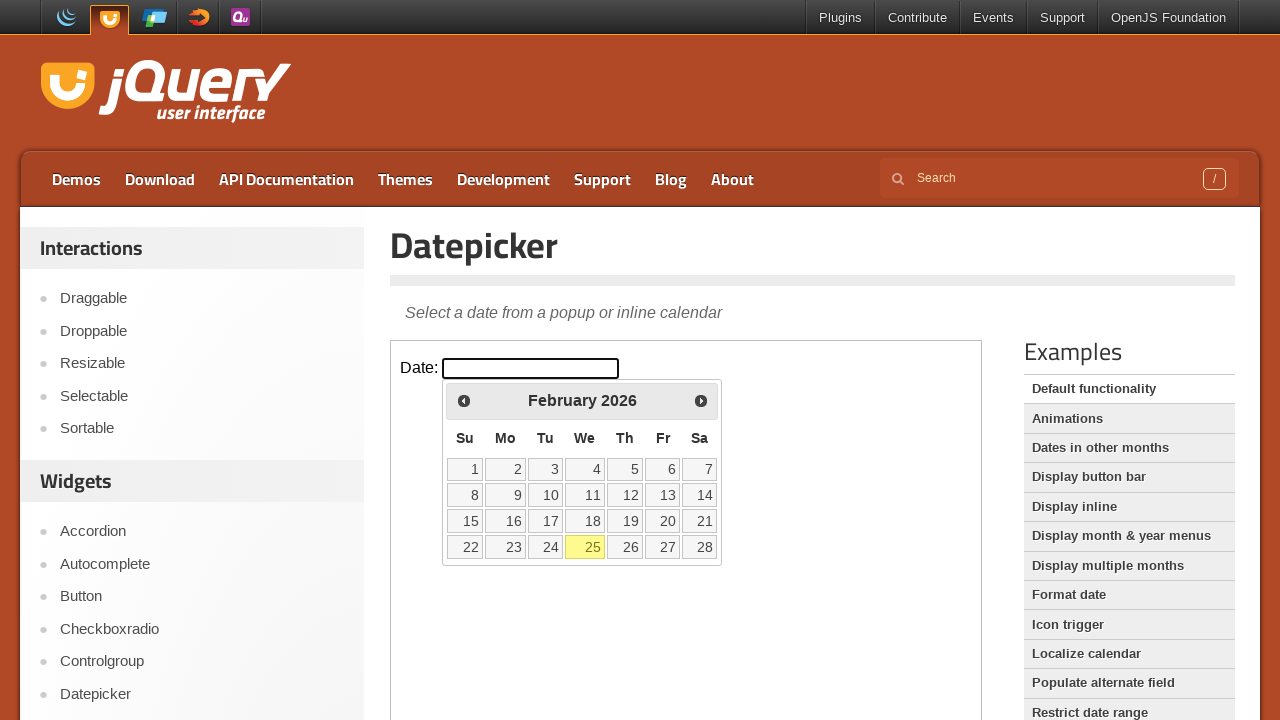

Retrieved current year: 2026
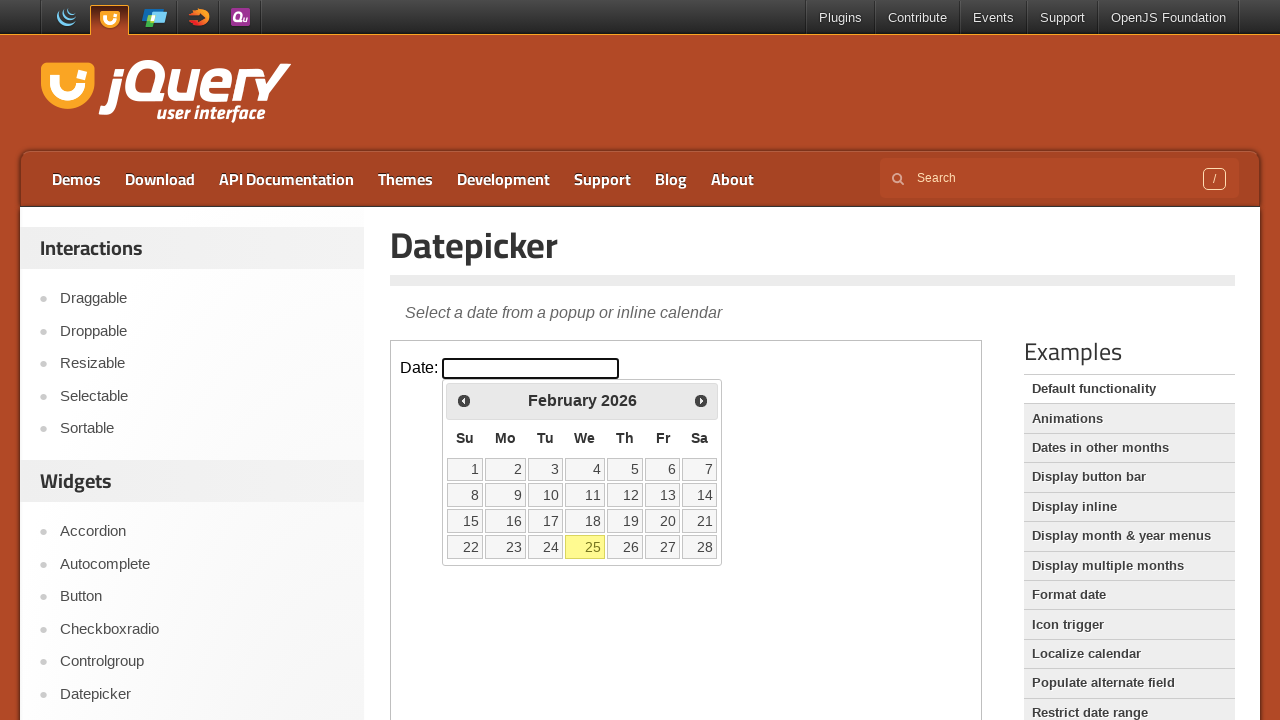

Clicked next month button to navigate from February 2026 at (701, 400) on iframe >> nth=0 >> internal:control=enter-frame >> xpath=//span[@class='ui-icon 
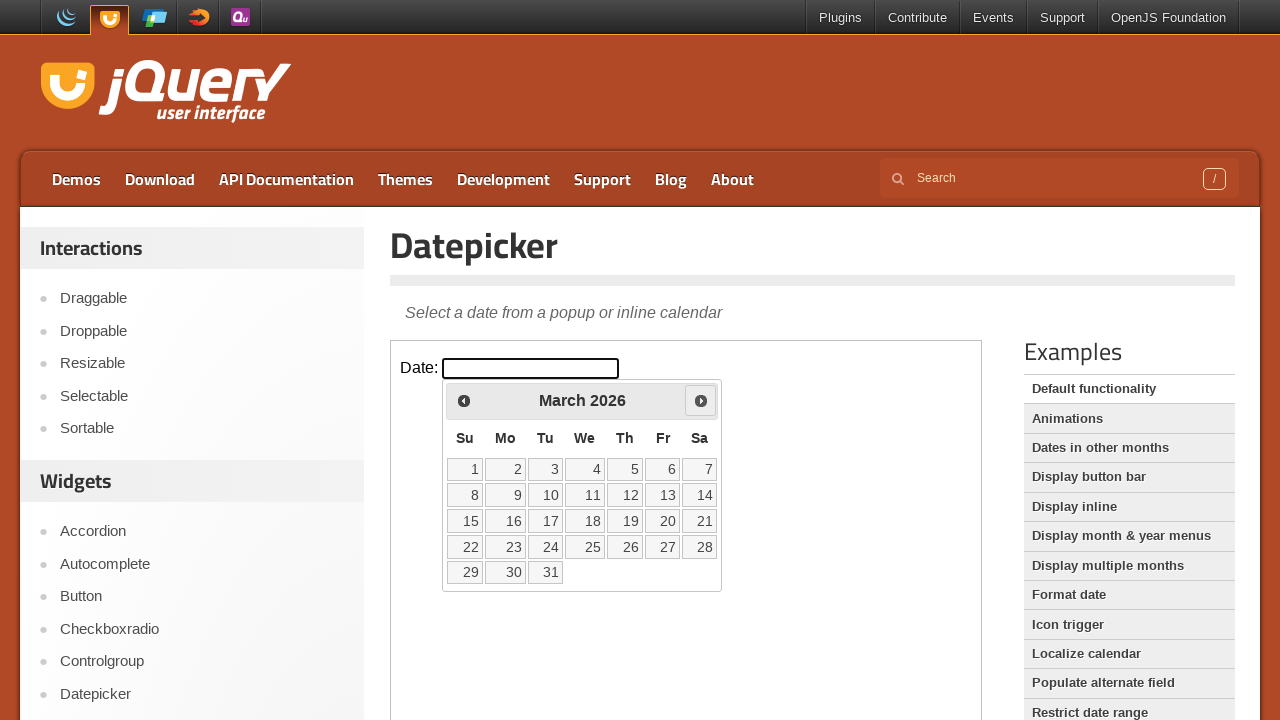

Waited 100ms for calendar navigation
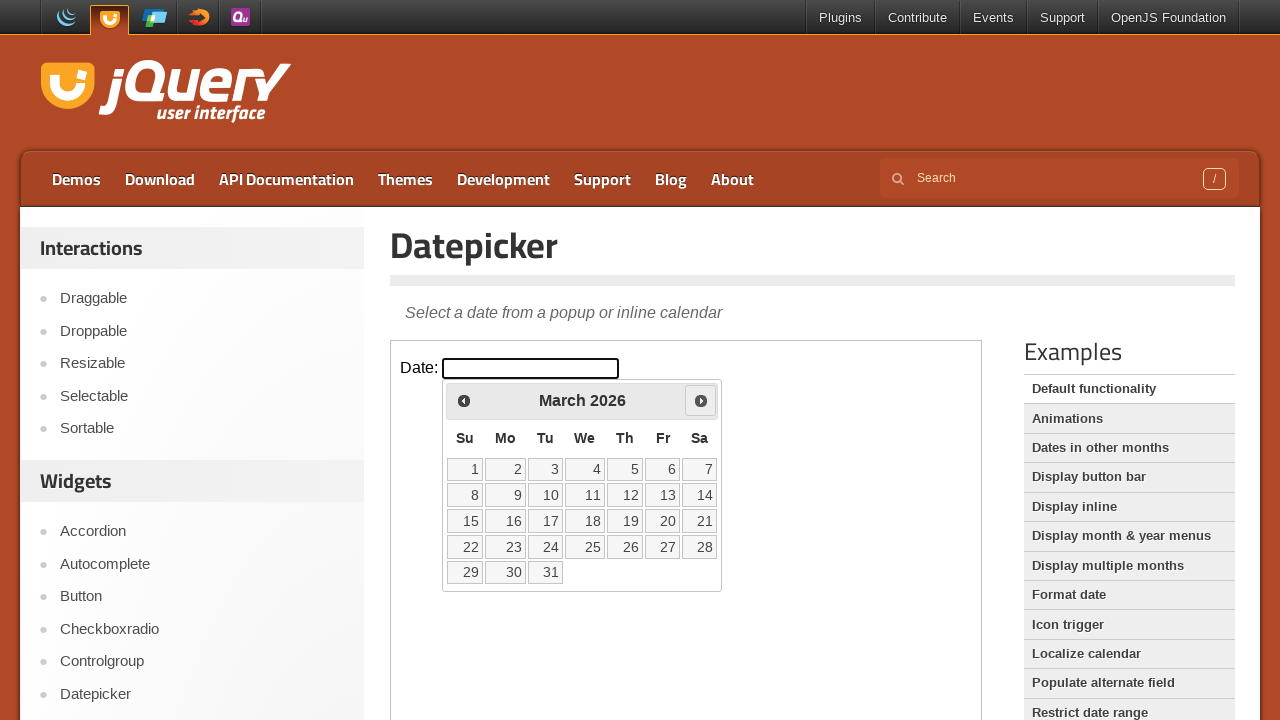

Retrieved current month: March
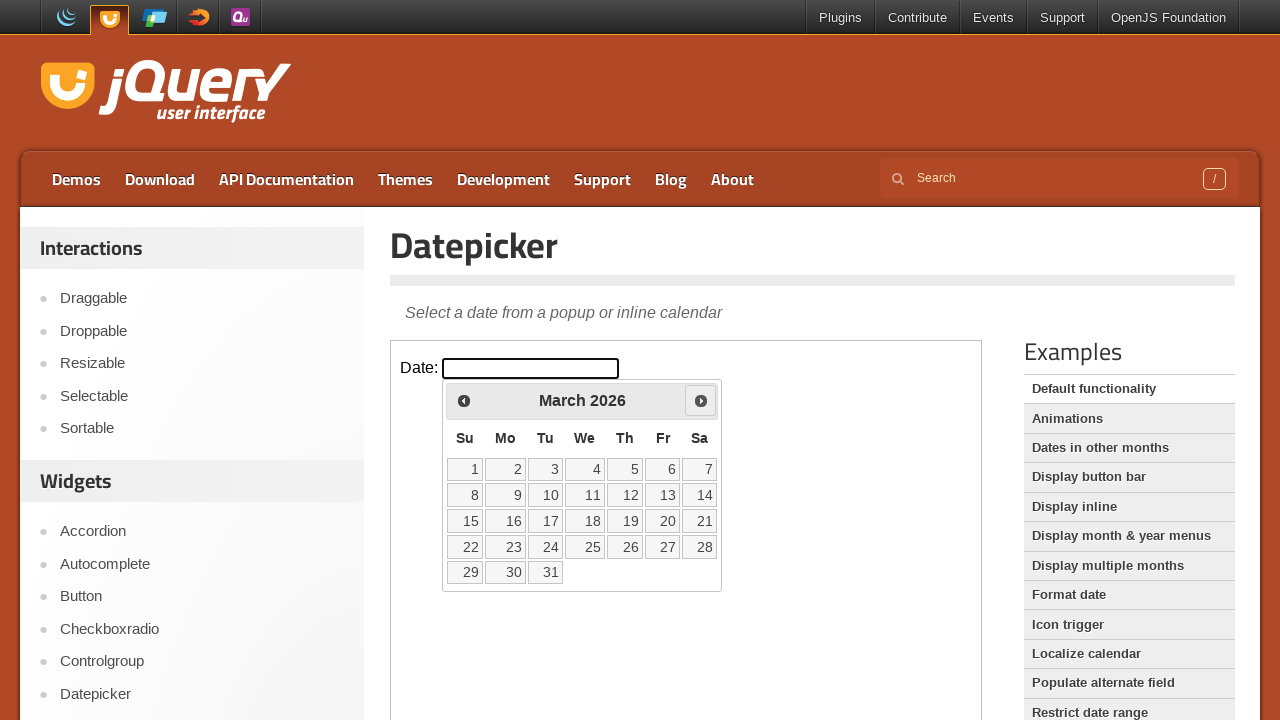

Retrieved current year: 2026
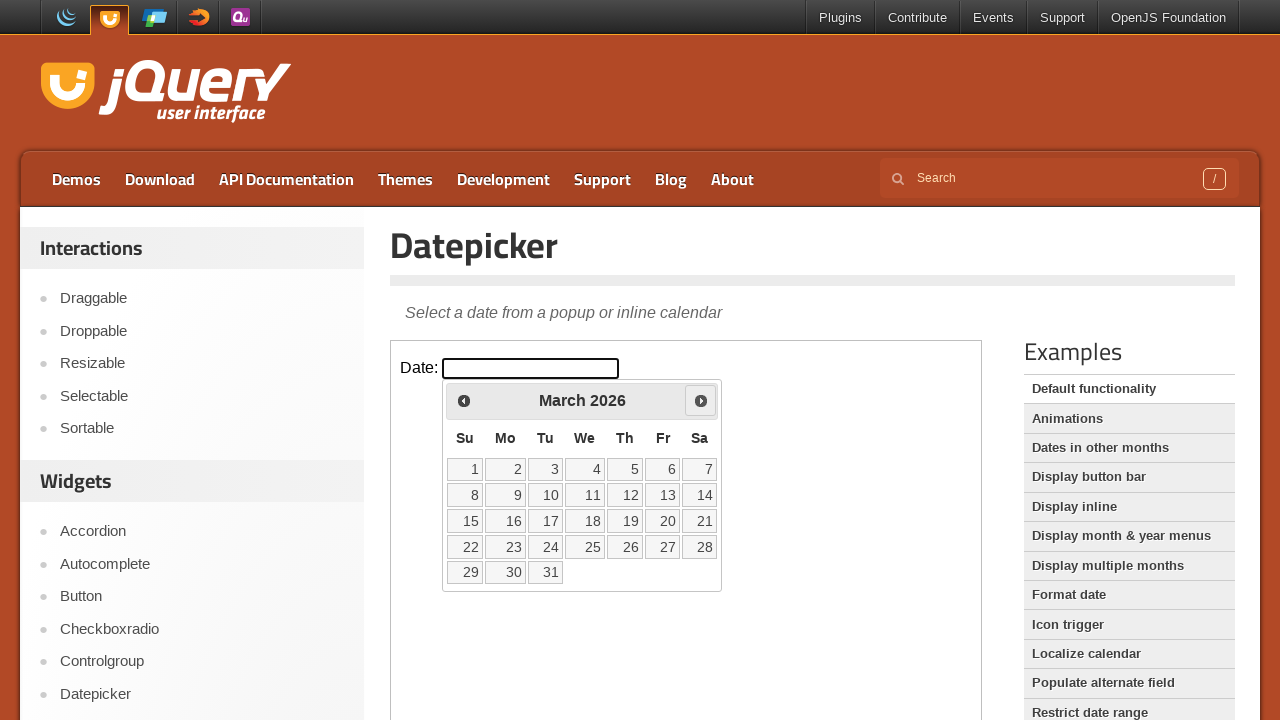

Located all day elements in calendar for March 2026
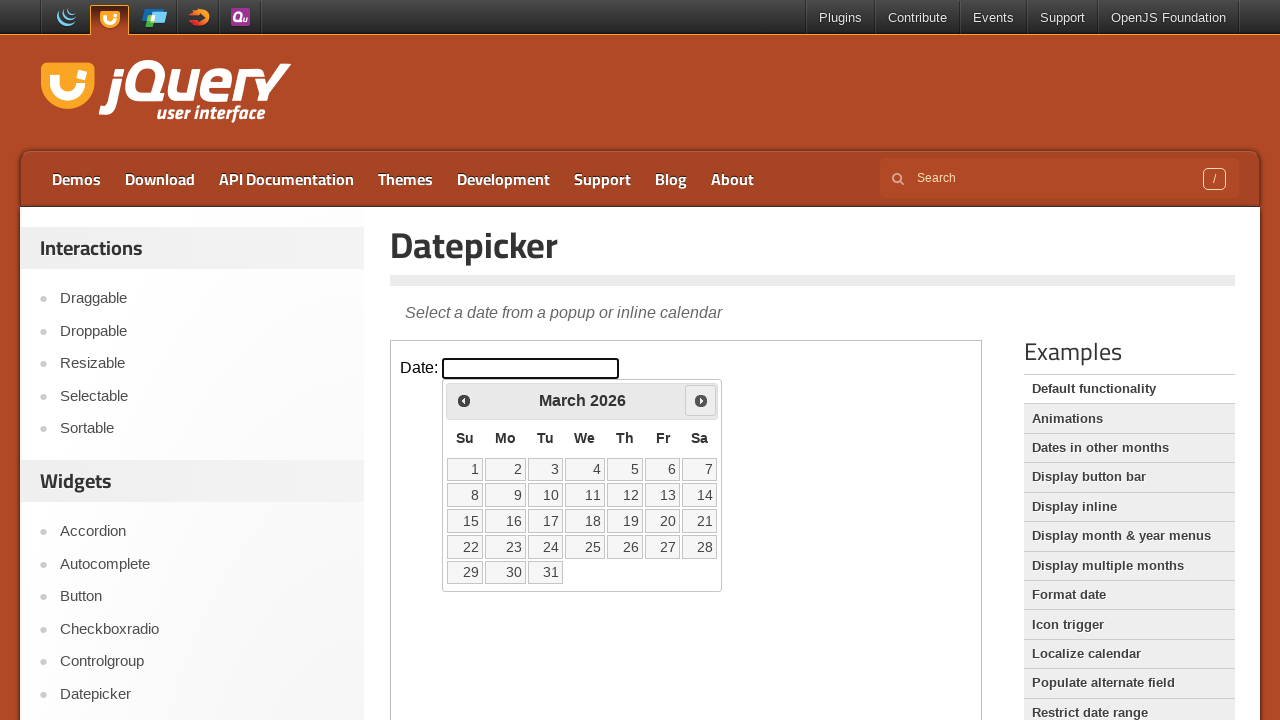

Clicked on March 2, 2026 in the calendar at (506, 469) on iframe >> nth=0 >> internal:control=enter-frame >> xpath=//table/tbody/tr/td >> 
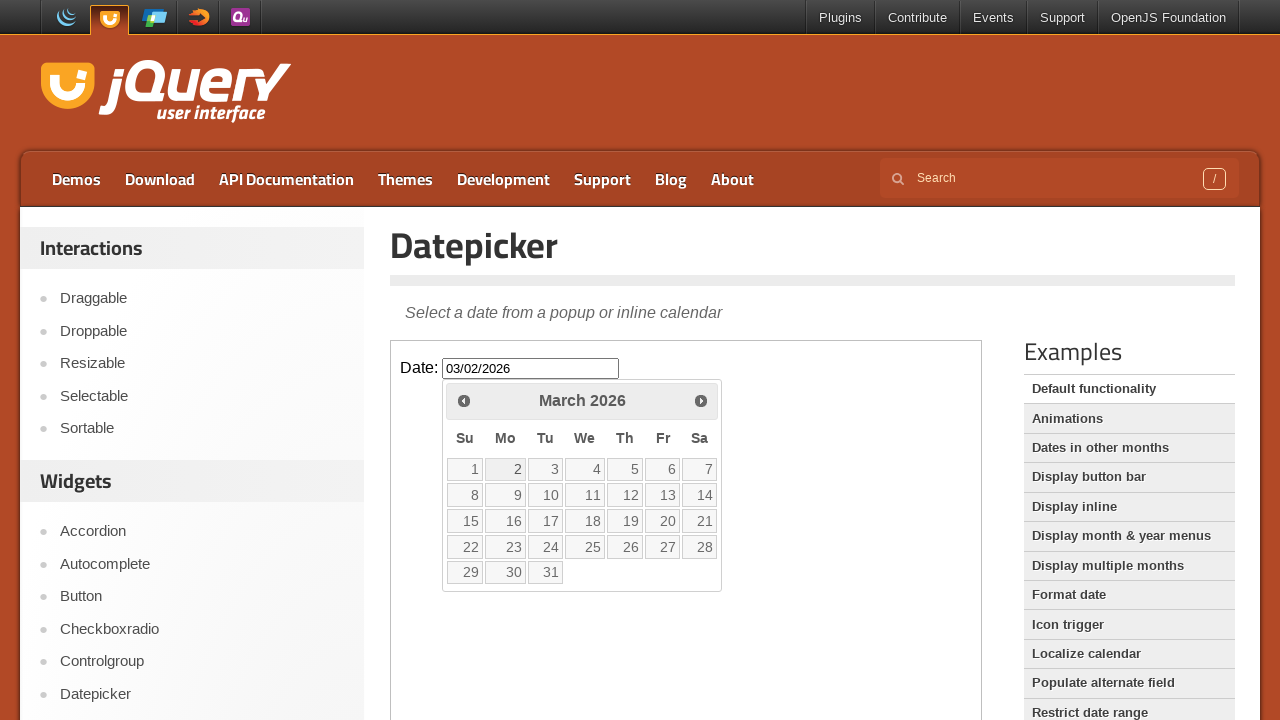

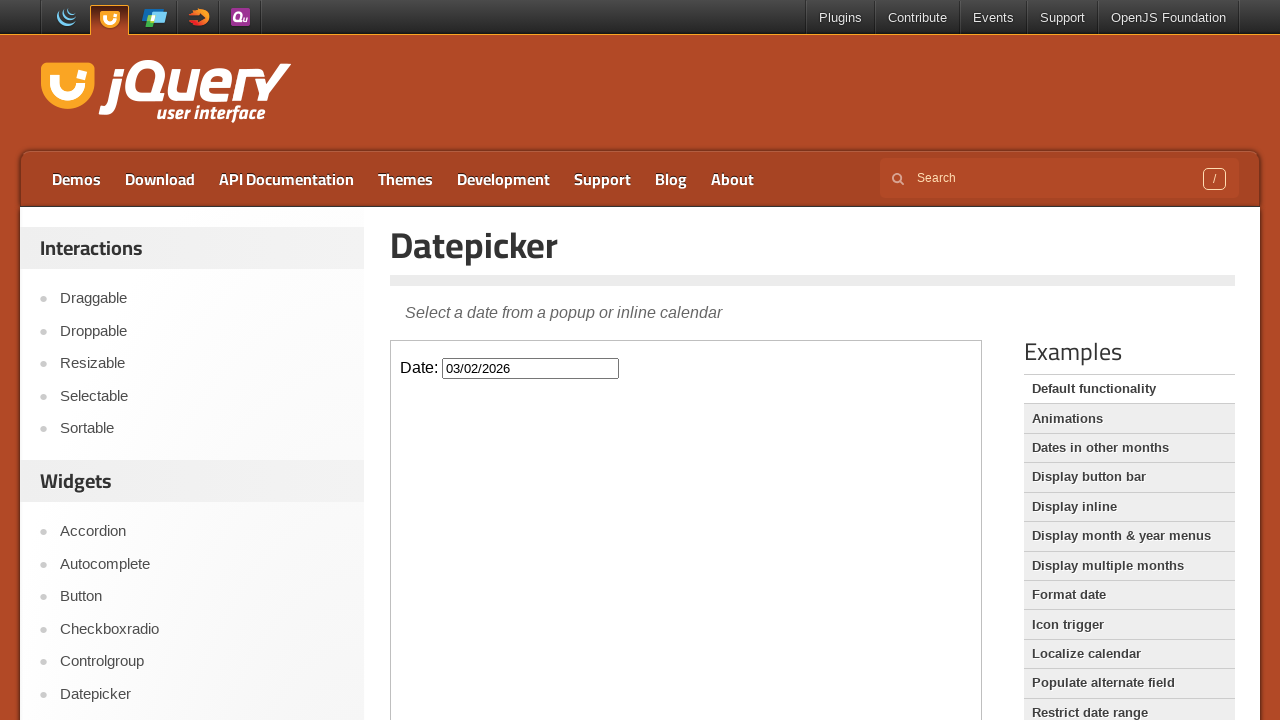